Tests jQuery UI custom dropdown by selecting a number from the number dropdown menu

Starting URL: http://jqueryui.com/resources/demos/selectmenu/default.html

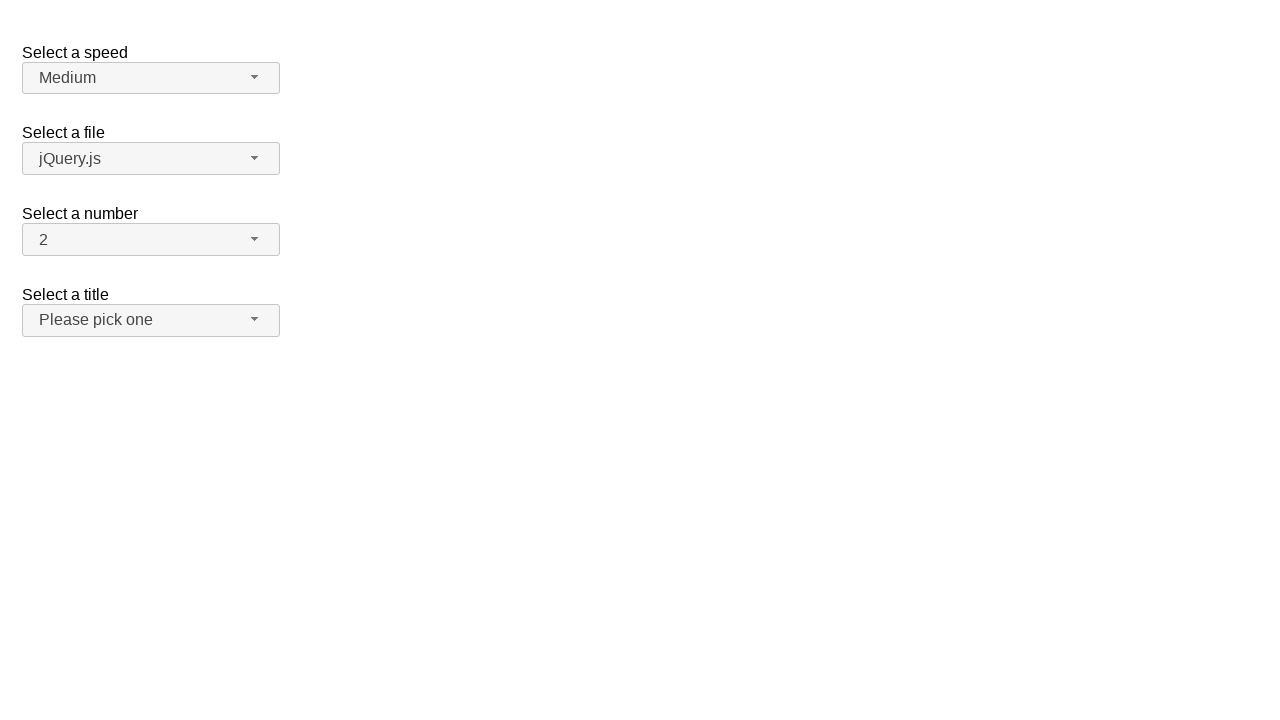

Clicked number dropdown button to open menu at (151, 240) on span#number-button
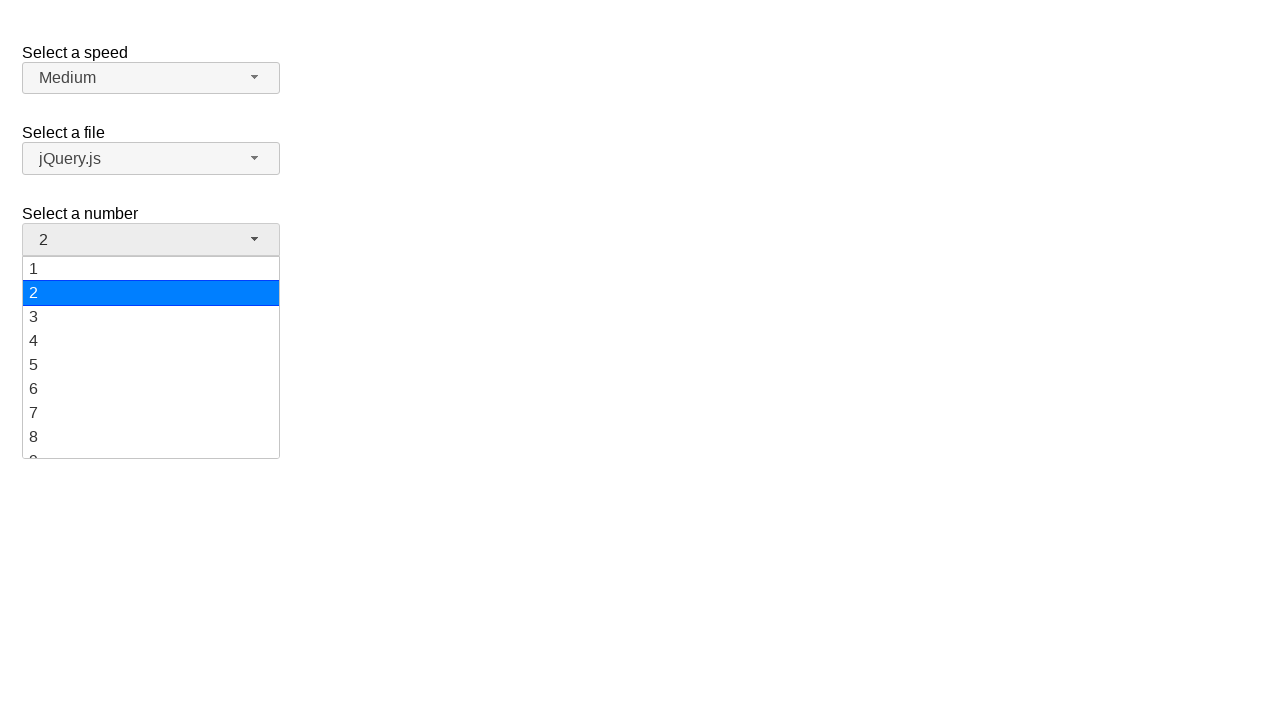

Selected '19' from number dropdown menu at (151, 445) on ul#number-menu>li>div:text('19')
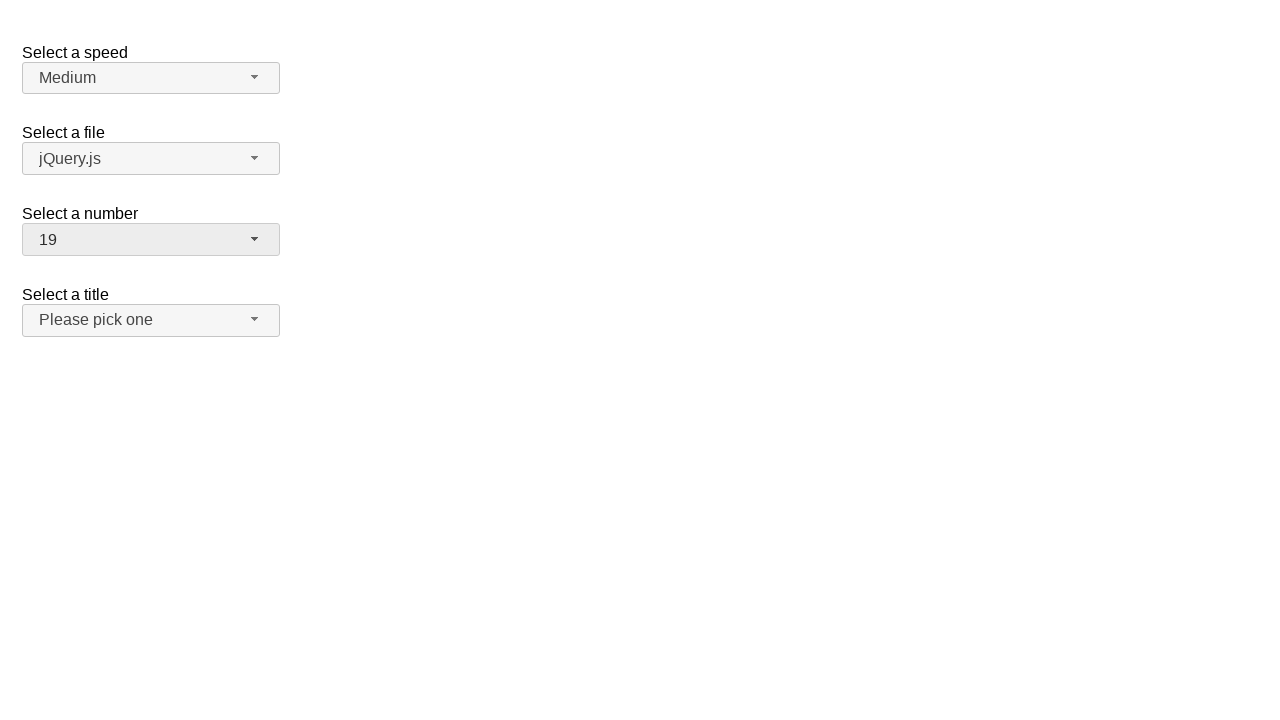

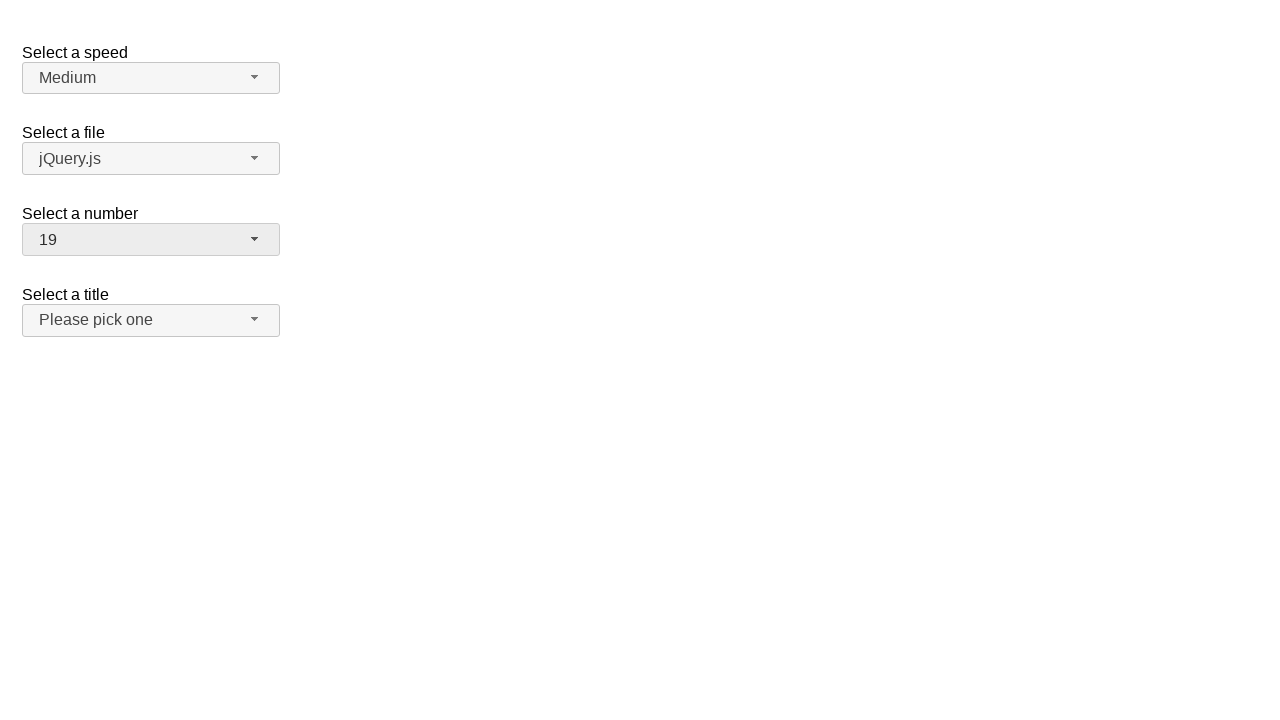